Tests checkbox interaction on an automation practice page by clicking a checkbox and verifying its selected, displayed, and enabled states.

Starting URL: https://rahulshettyacademy.com/AutomationPractice/

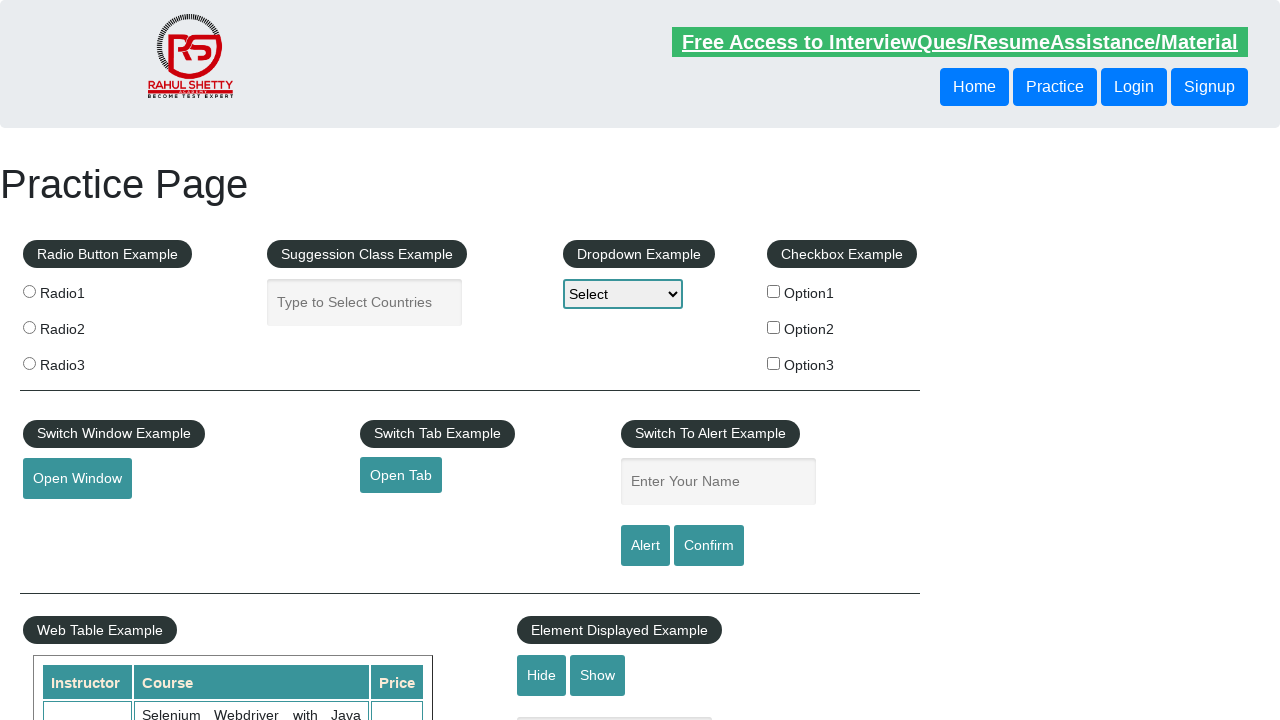

Waited for first checkbox option to load
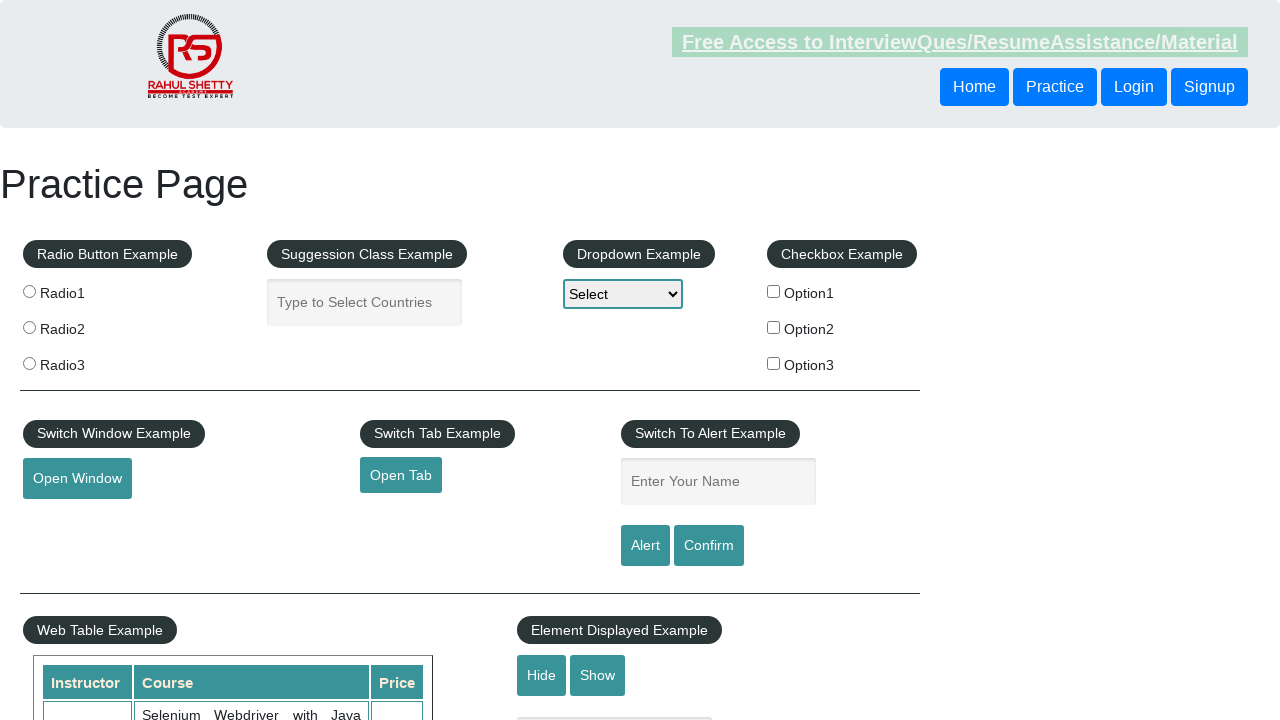

Located first checkbox element
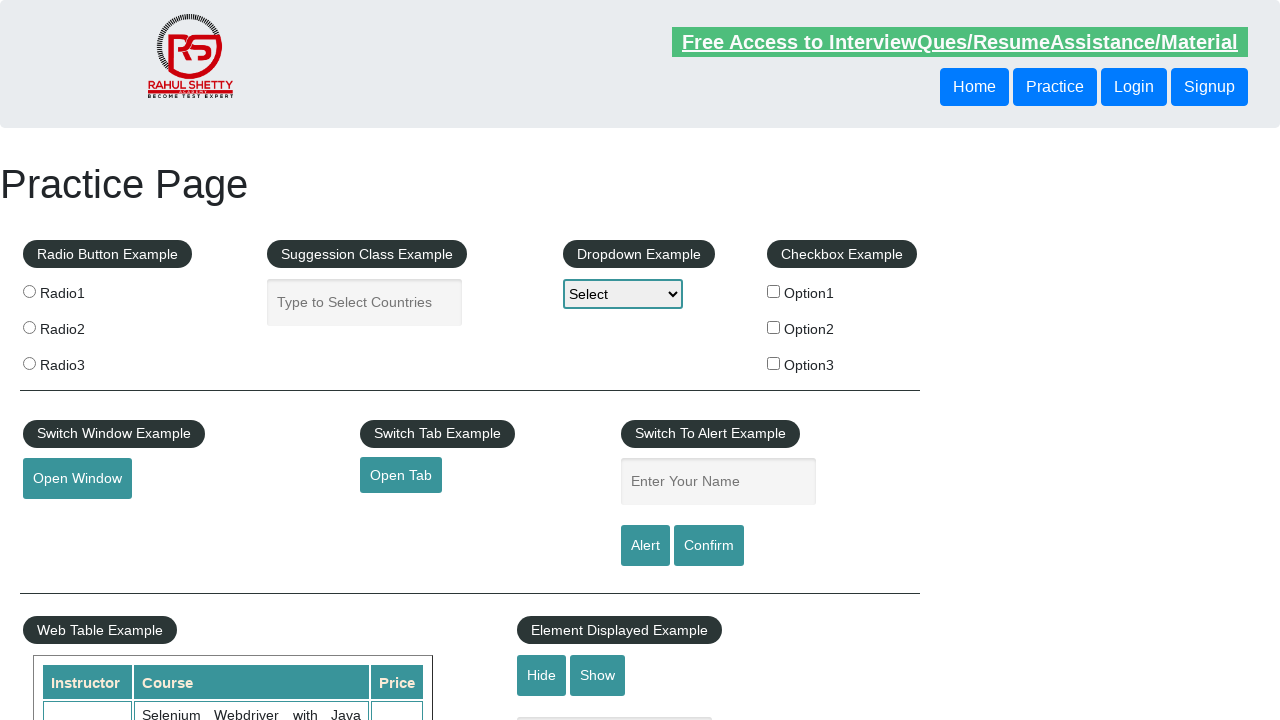

Clicked the first checkbox option at (774, 291) on xpath=//input[@id='checkBoxOption1']
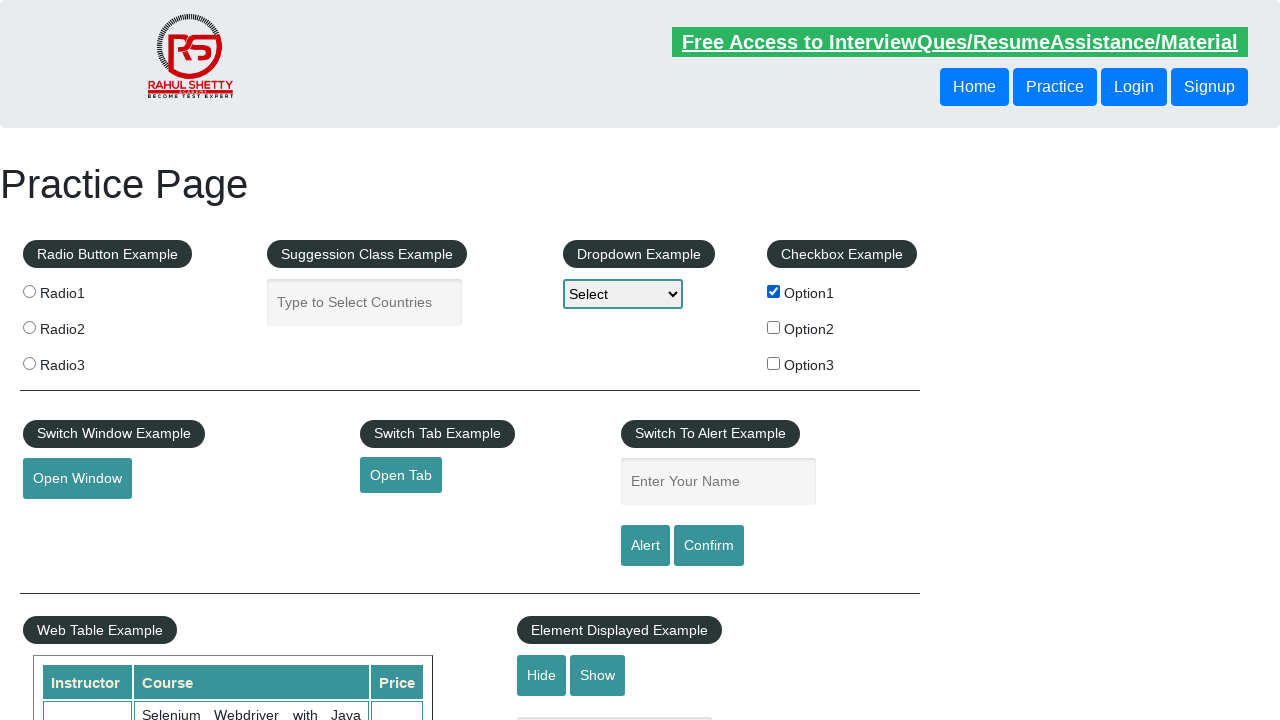

Verified checkbox is checked/selected
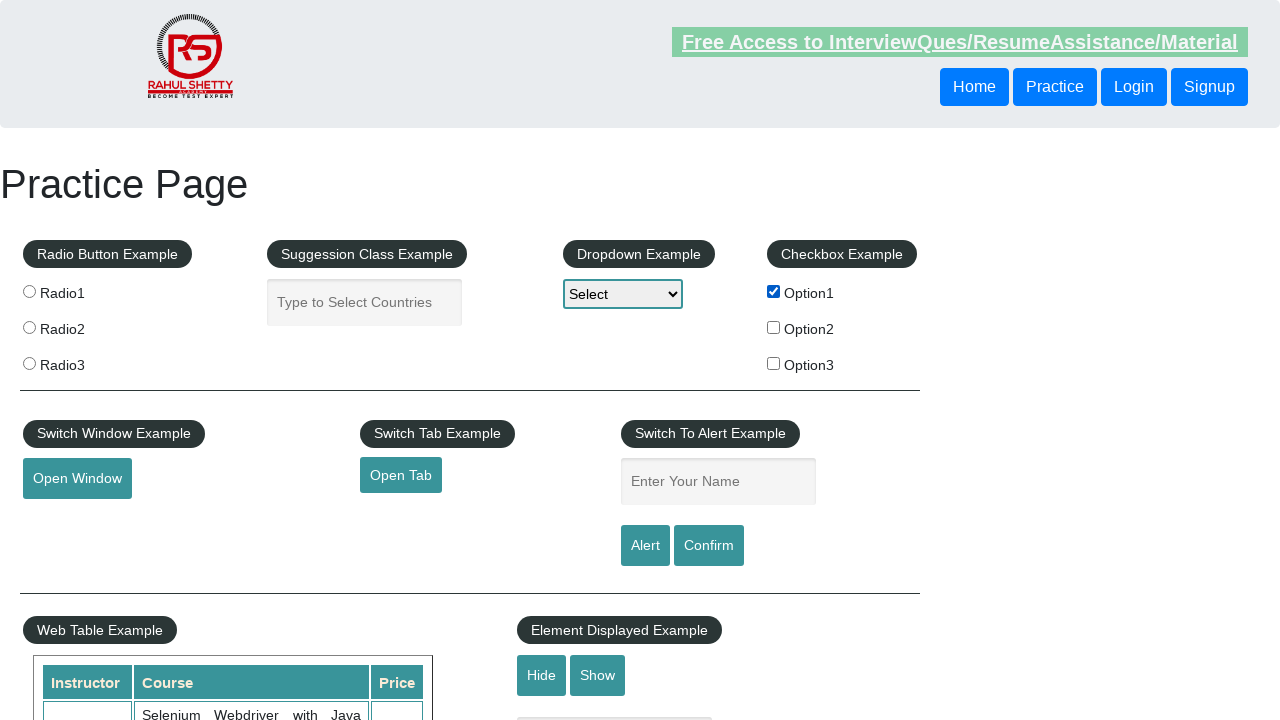

Verified checkbox is visible
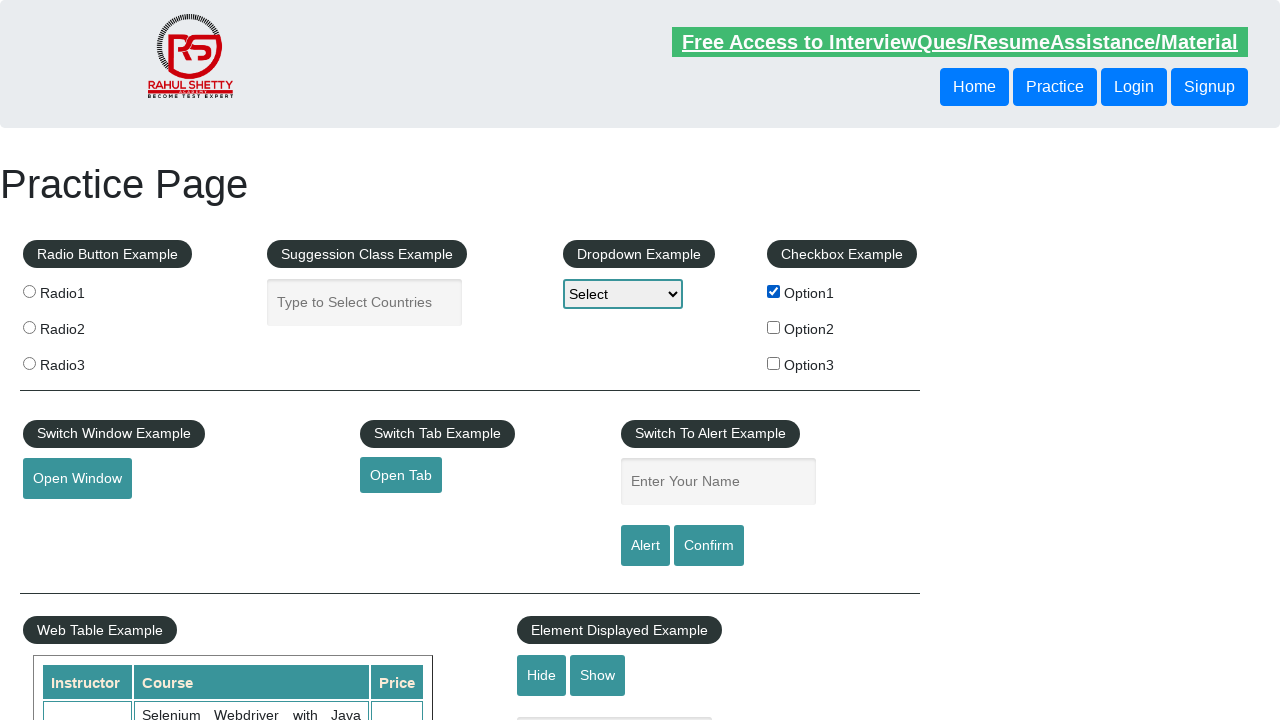

Verified checkbox is enabled
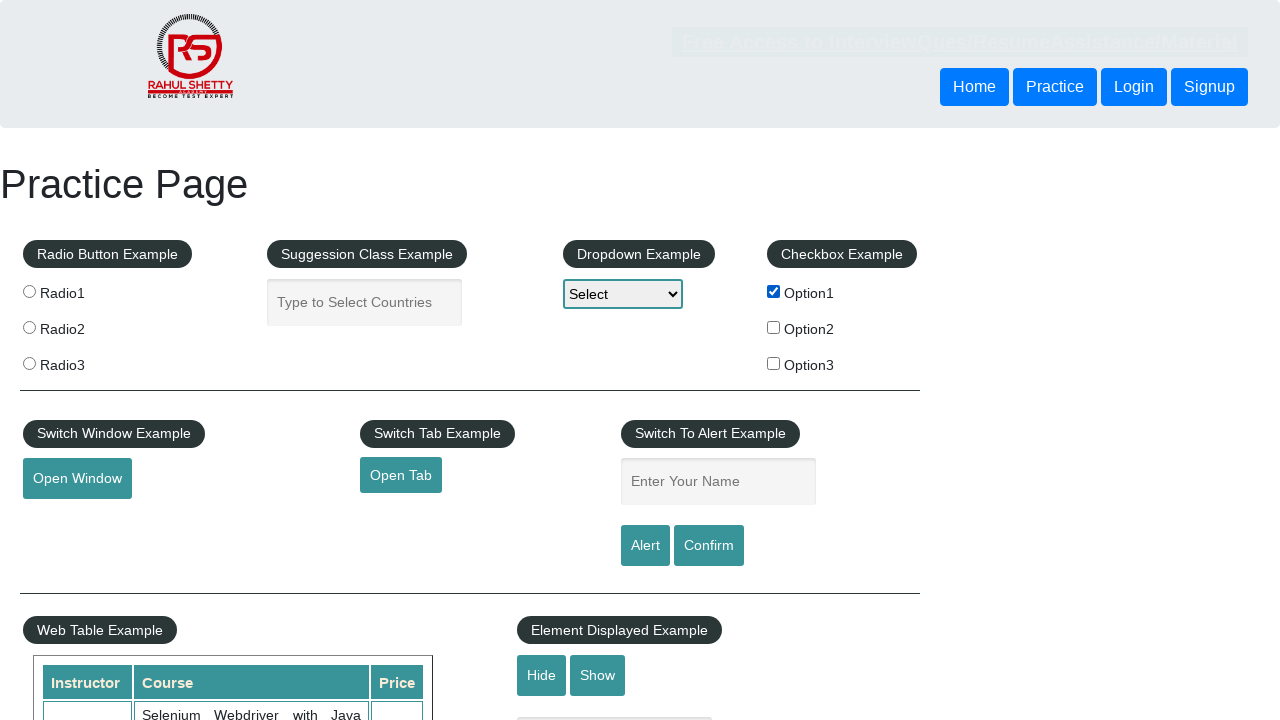

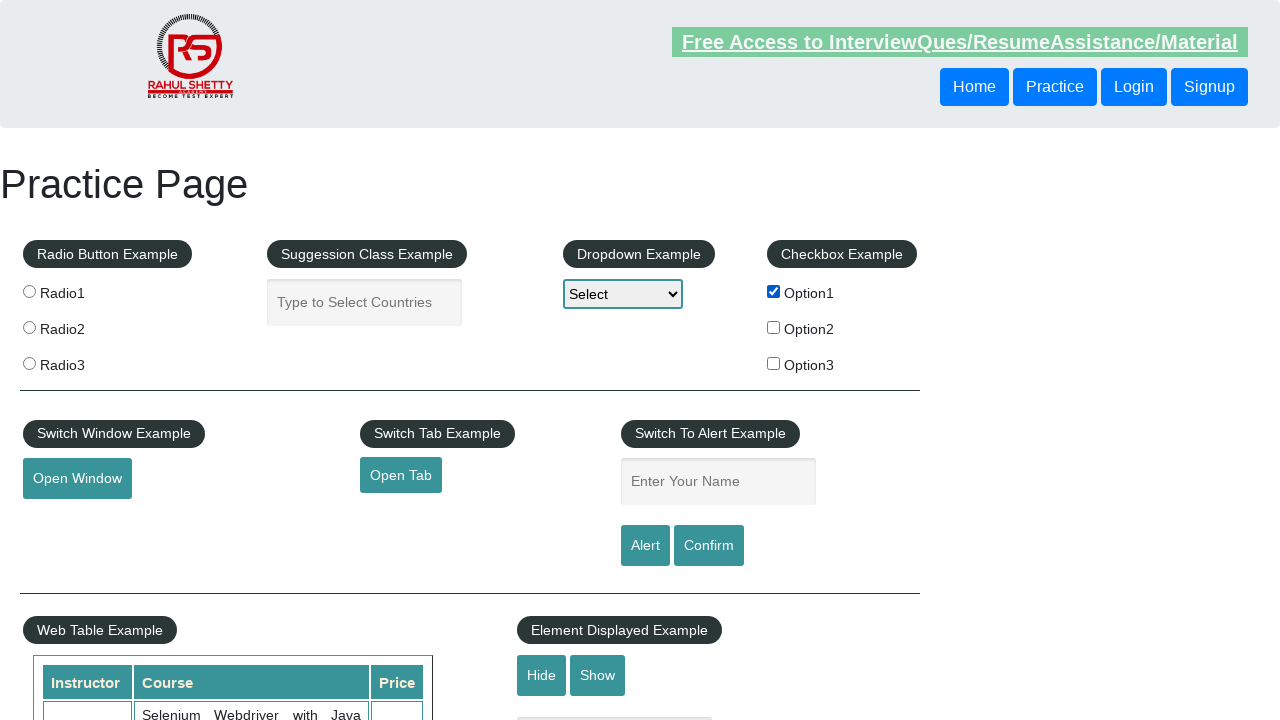